Tests interaction with a web table by waiting for table elements to load and clicking on a specific cell in the table

Starting URL: https://letcode.in/table

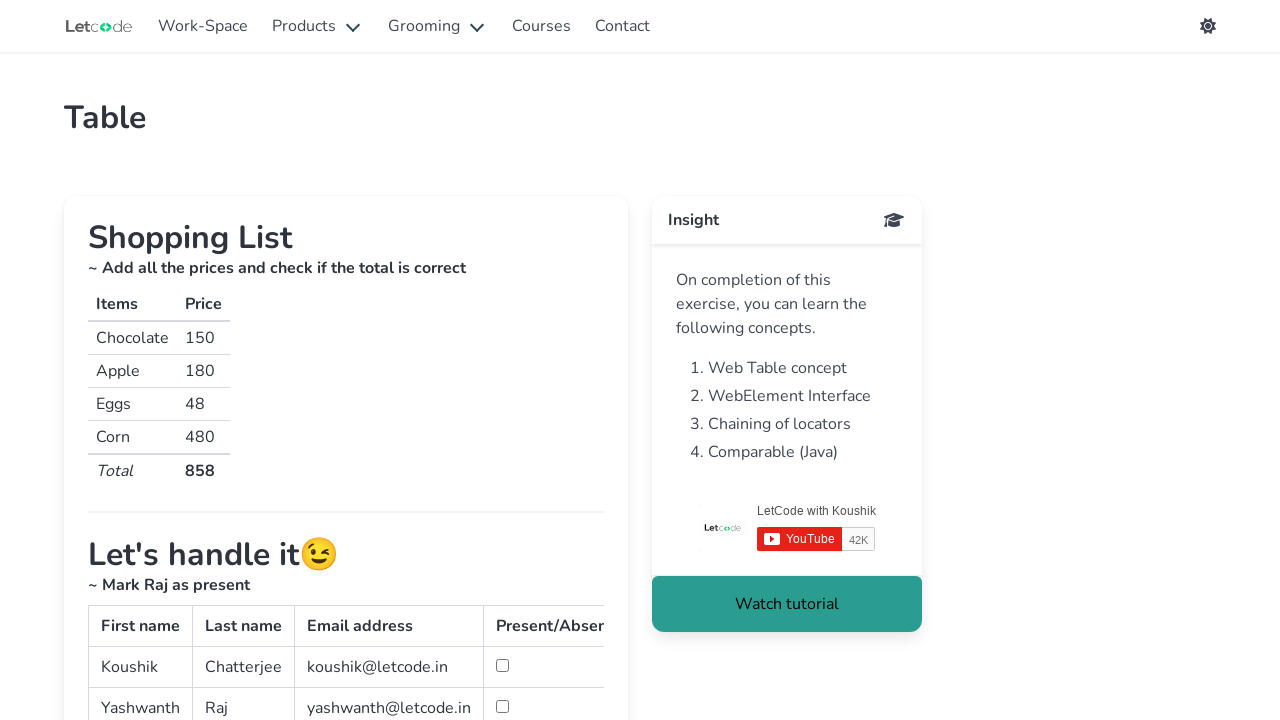

Waited for shopping table to load
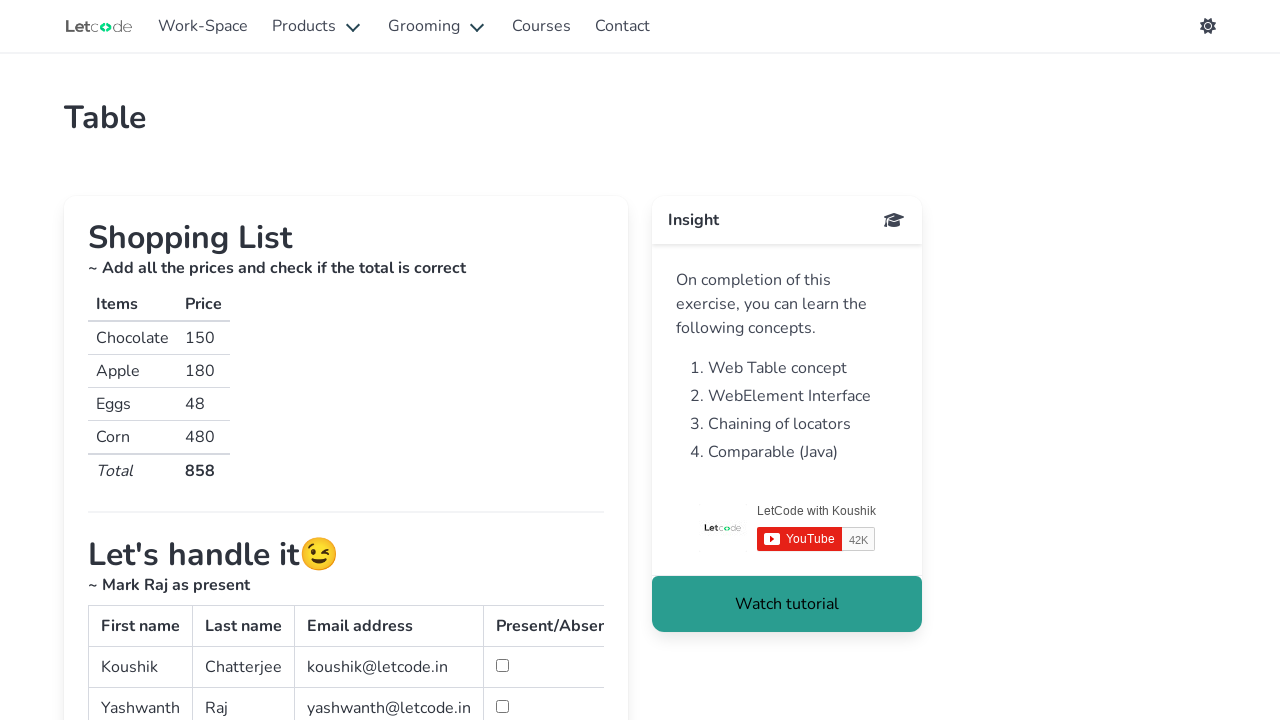

Waited for table rows with price data to be visible
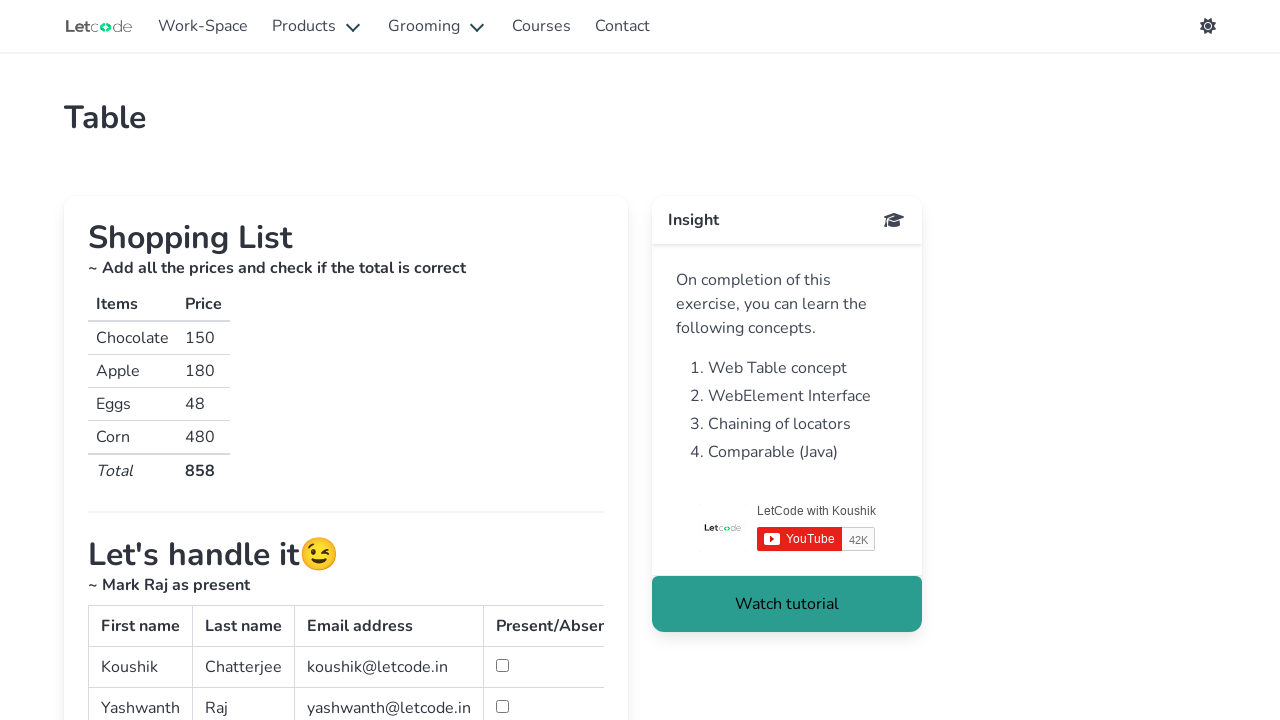

Clicked on 4th column of 2nd row in table at (532, 700) on (//table[@name='table']/tbody/tr/td[4])[2]
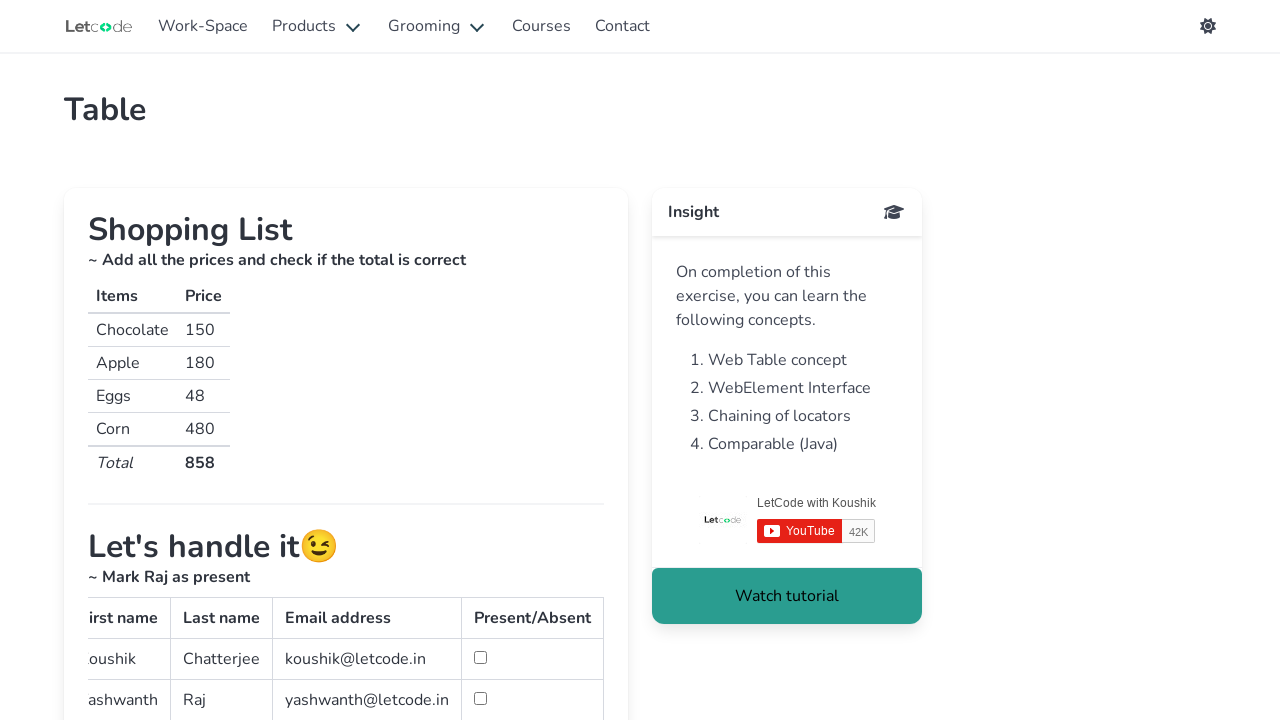

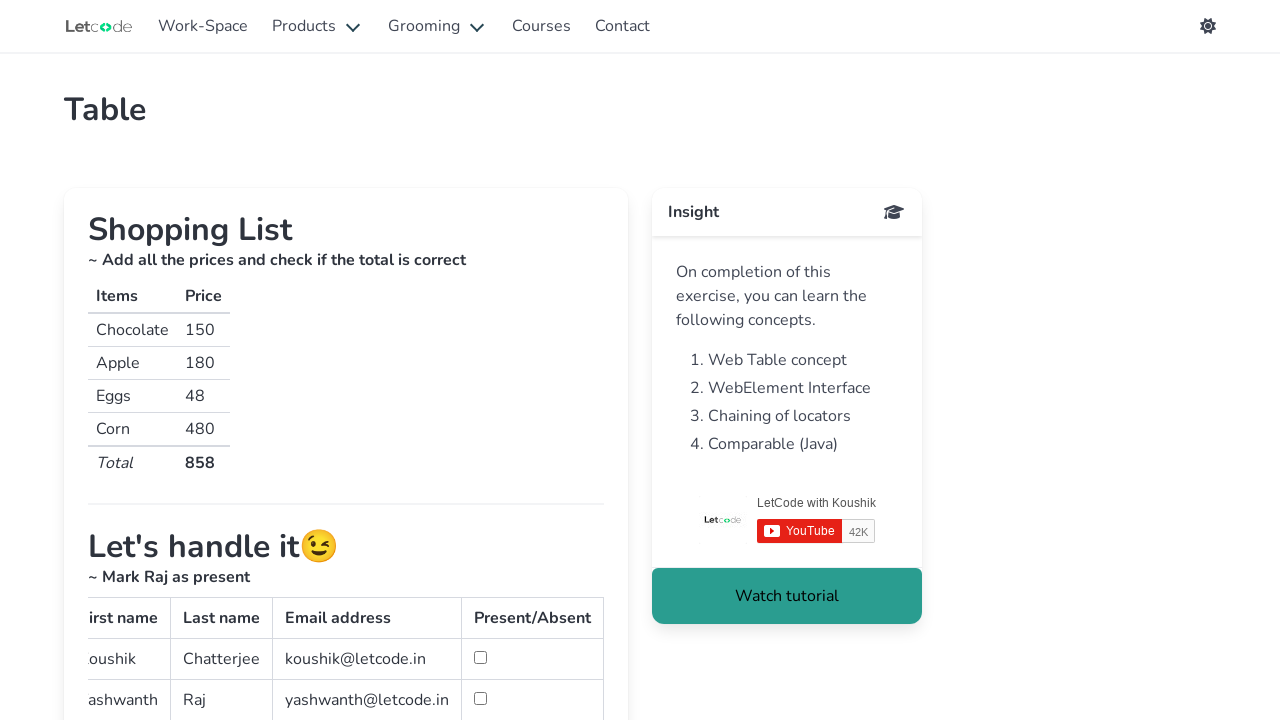